Tests confirm alert by clicking a button to trigger the alert and dismissing it

Starting URL: https://demoqa.com/alerts

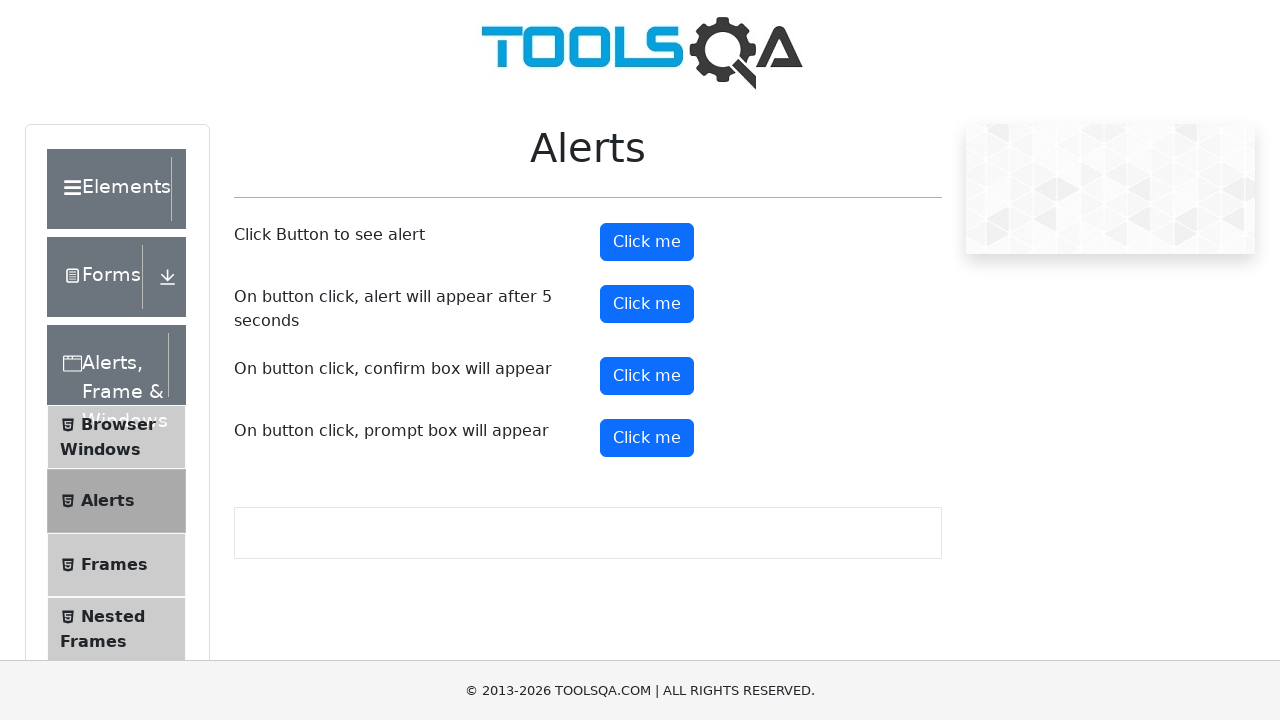

Clicked confirm button to trigger alert at (647, 376) on #confirmButton
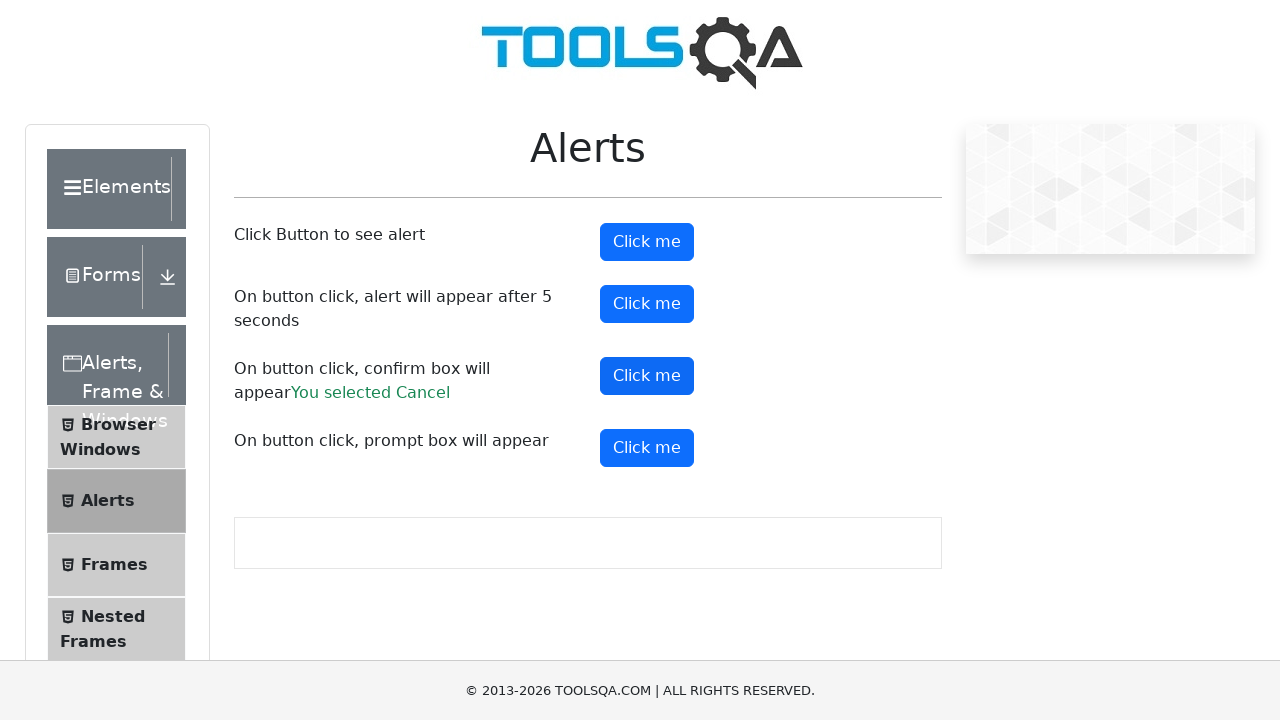

Set up dialog handler to dismiss alert
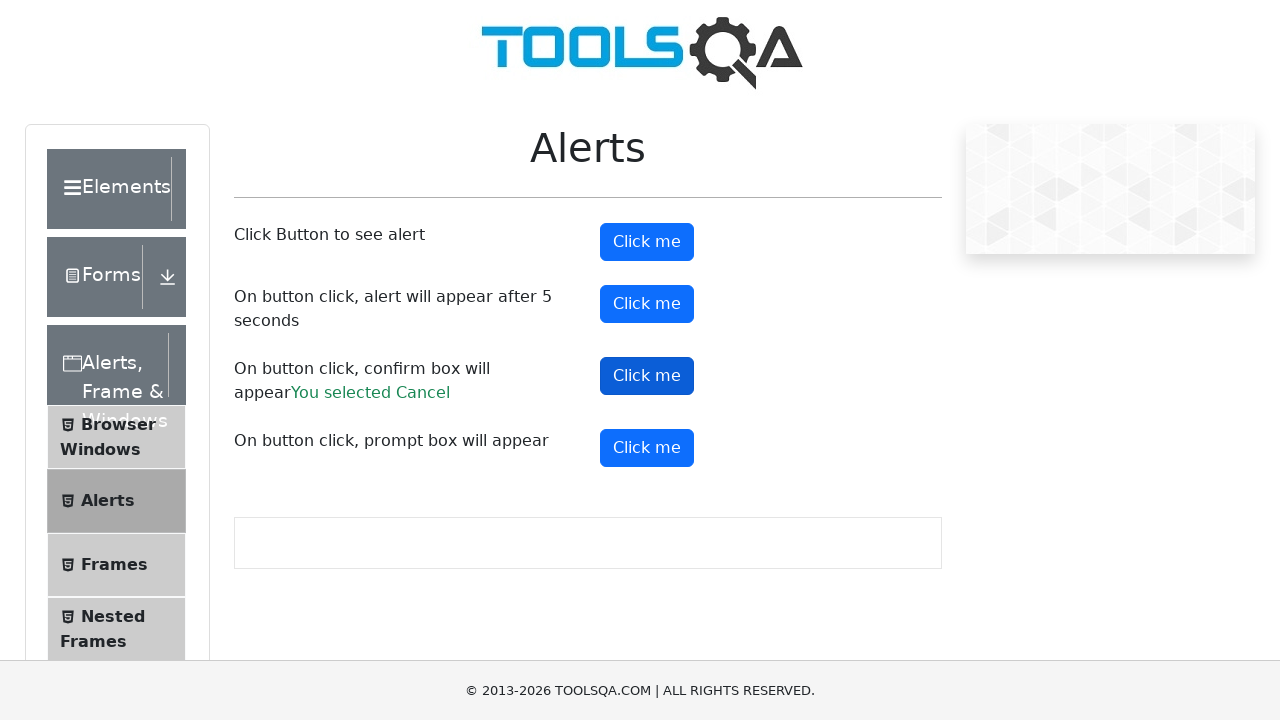

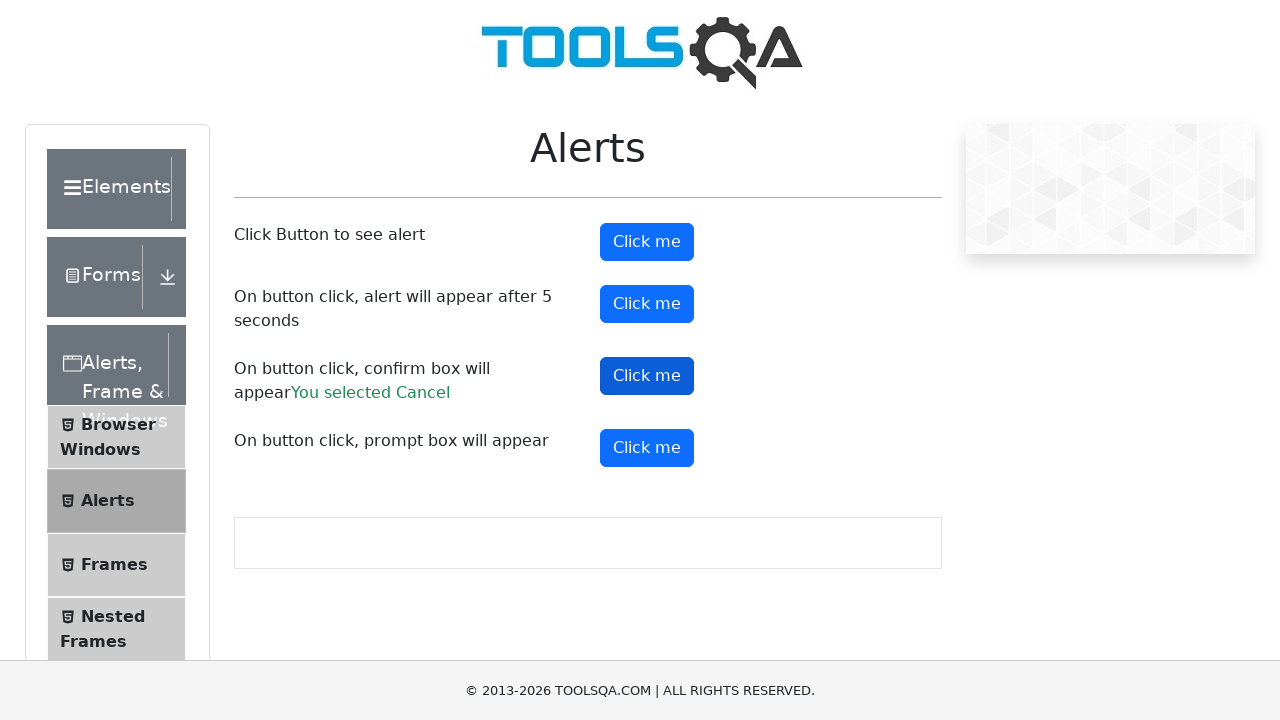